Tests a more resilient approach to working with multiple windows by storing window handles, clicking a link to open a new window, and switching between windows while verifying page titles.

Starting URL: http://the-internet.herokuapp.com/windows

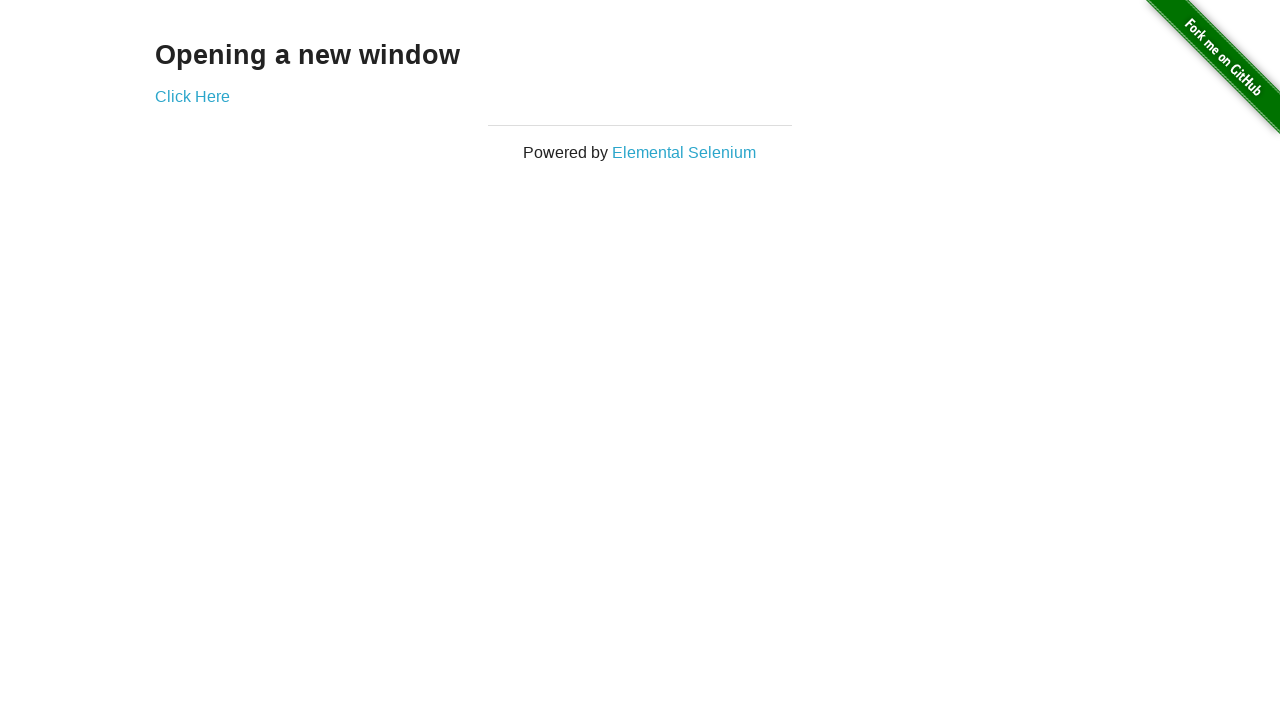

Stored reference to the first page
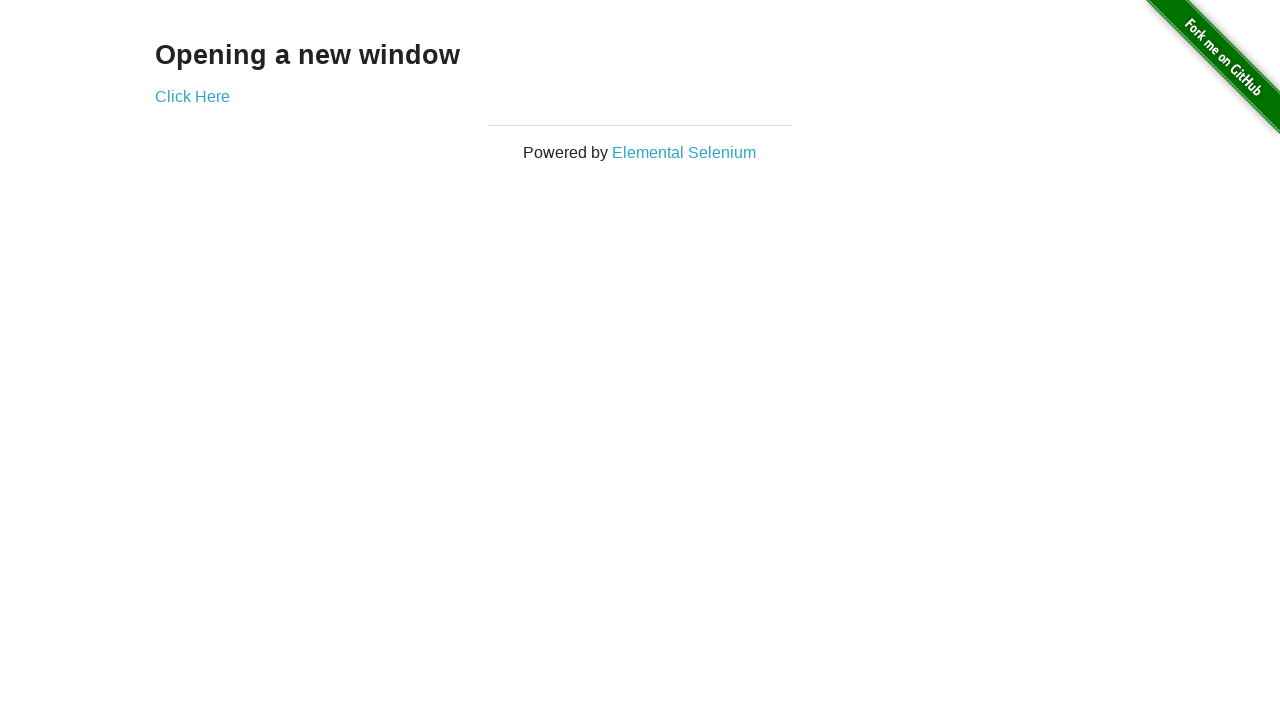

Clicked link to open a new window at (192, 96) on .example a
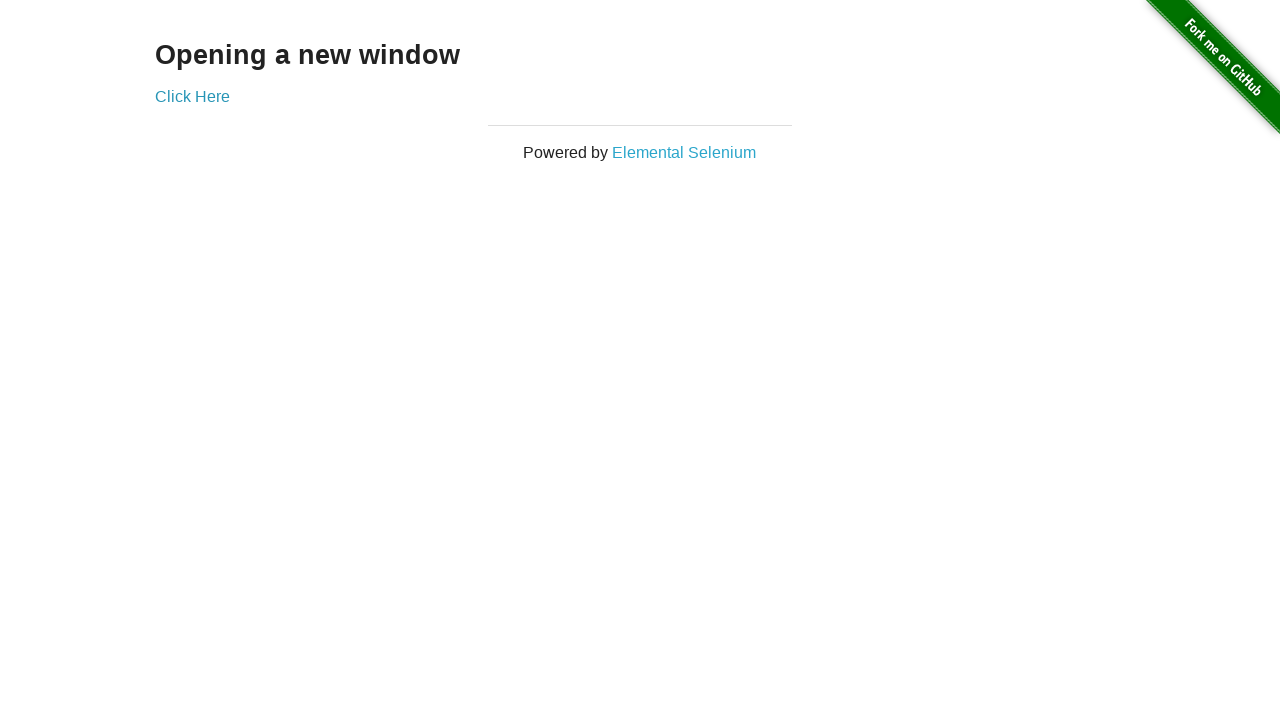

Captured reference to the newly opened page
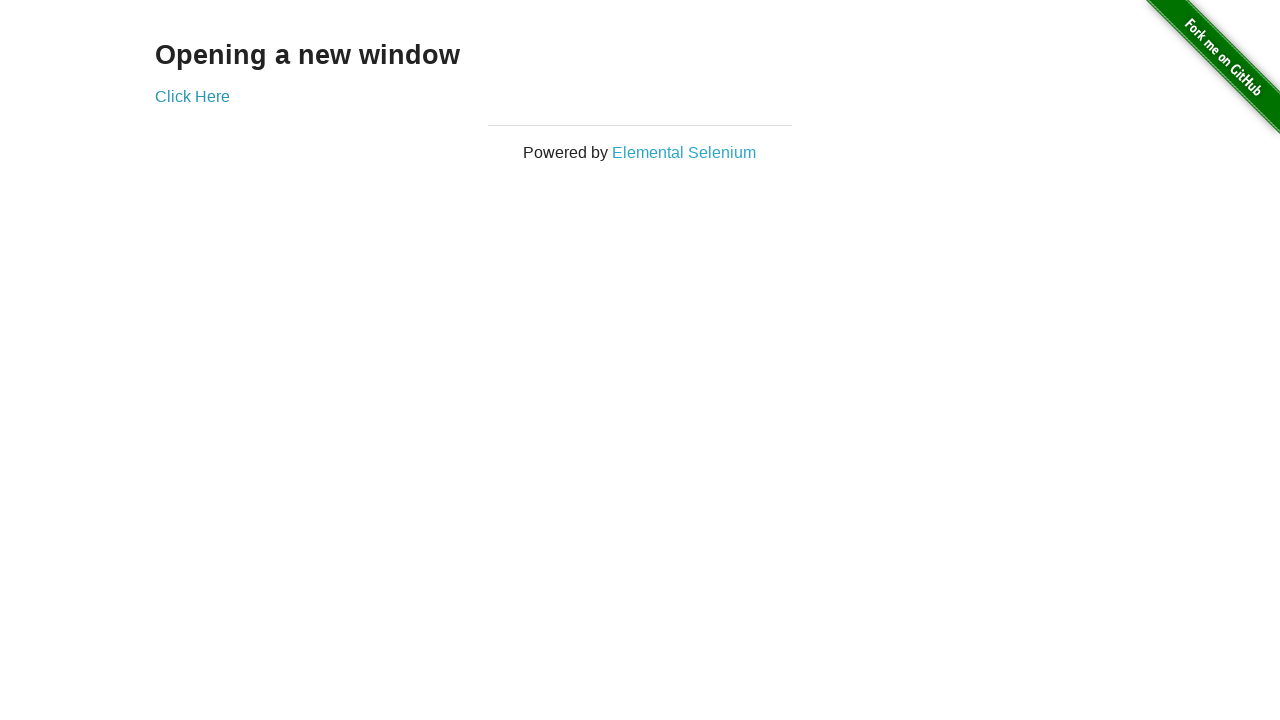

Waited for new page to load
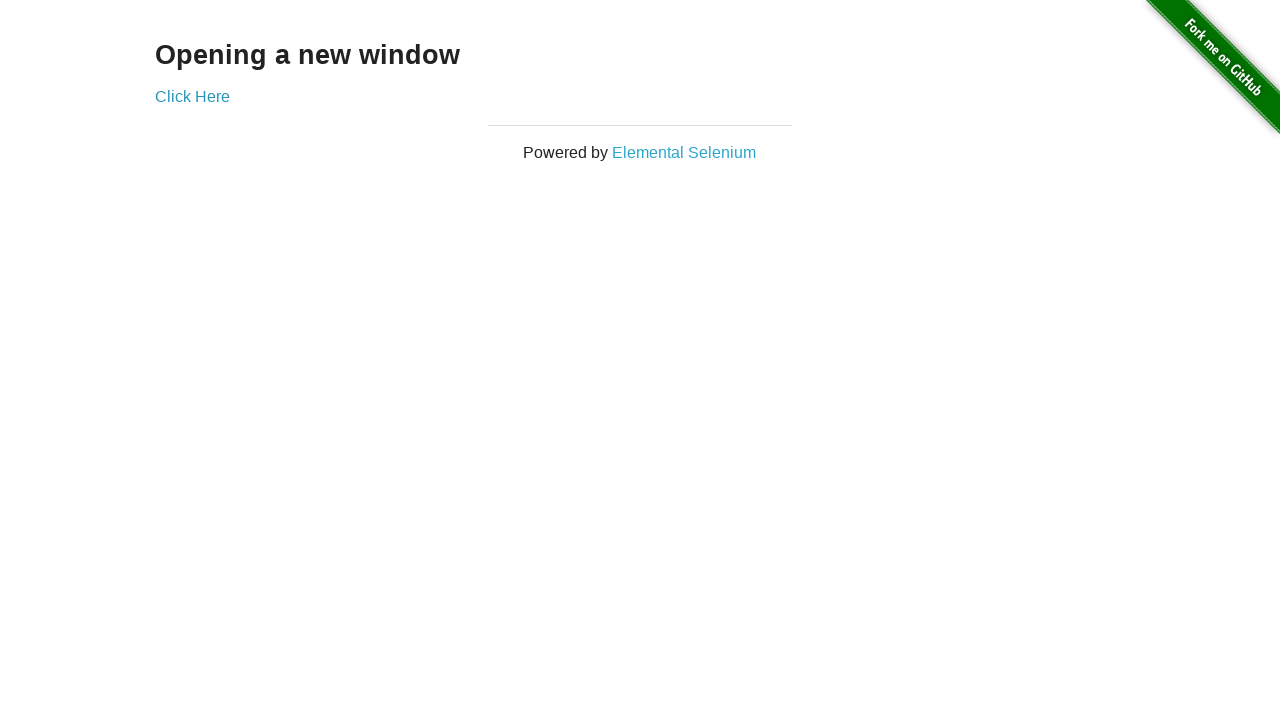

Switched focus to first page
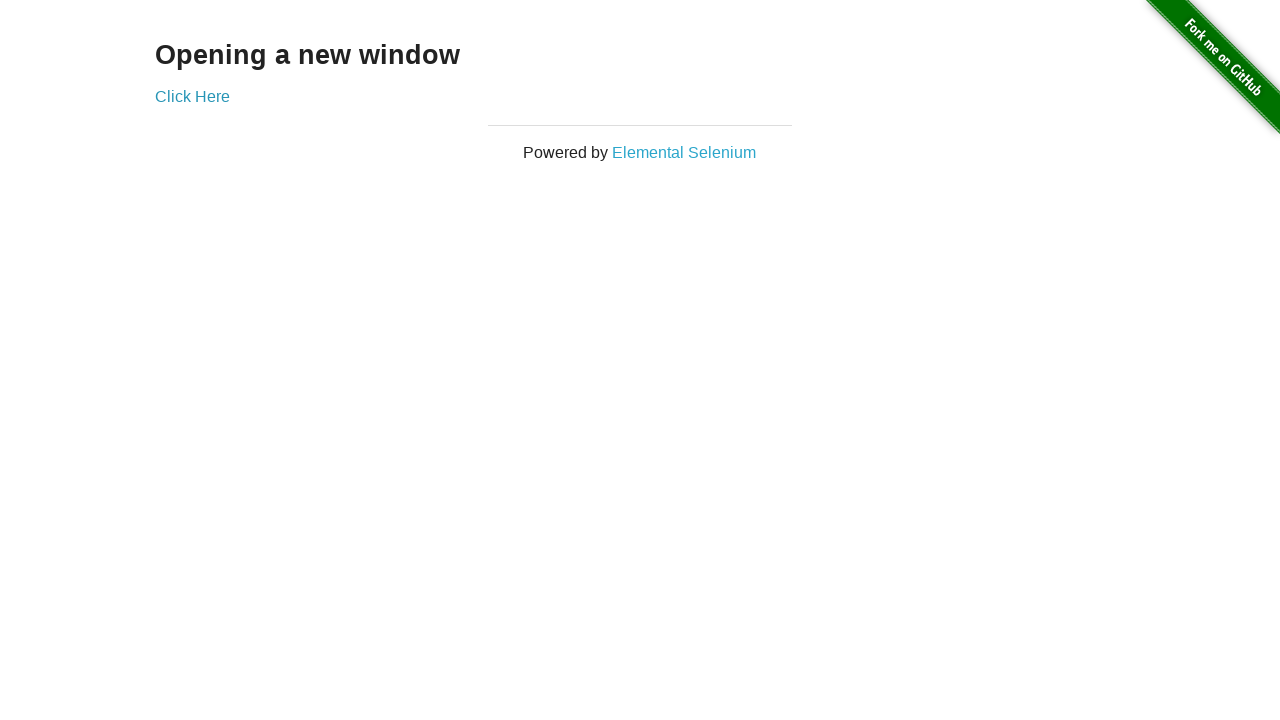

Verified first page title is not 'New Window'
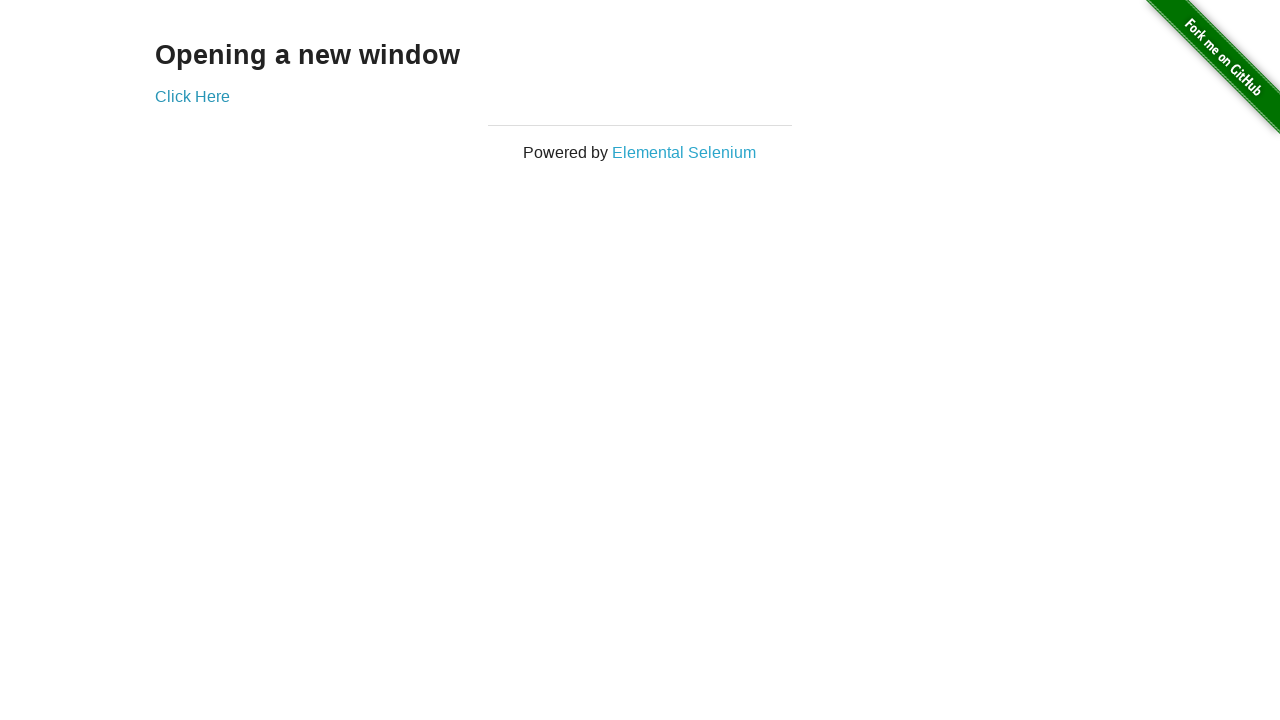

Switched focus to new page
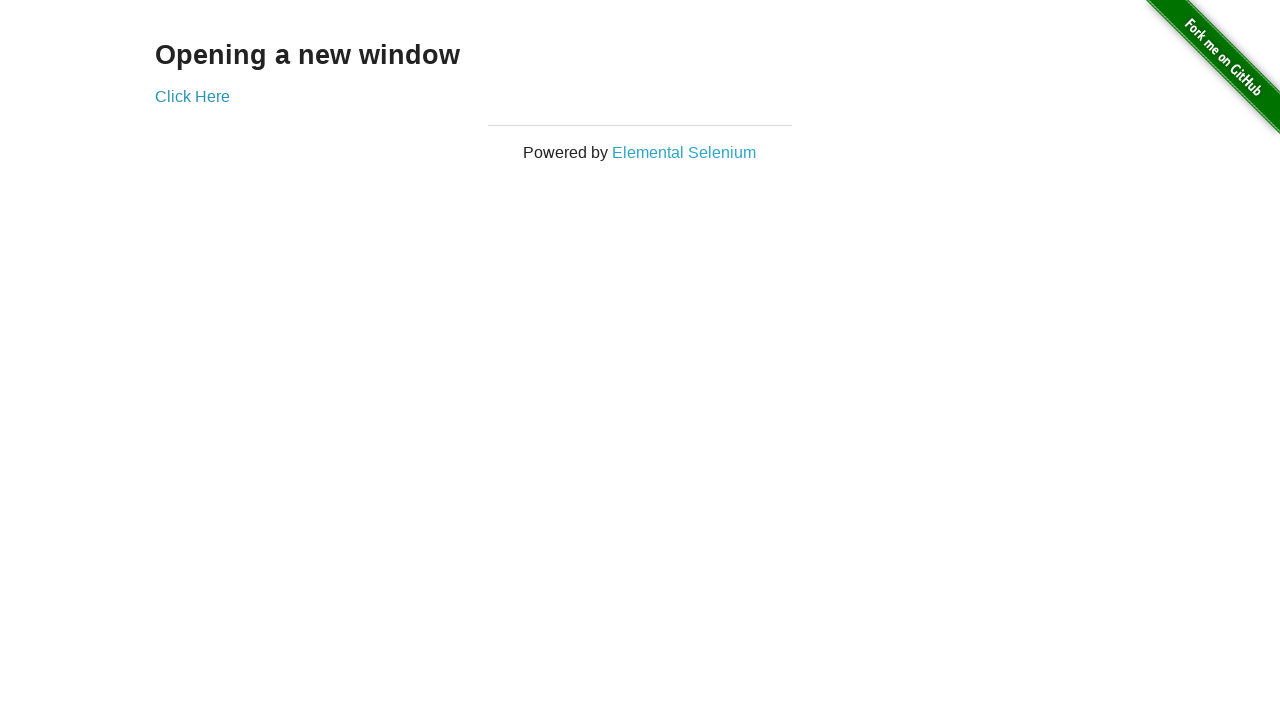

Verified new page title is 'New Window'
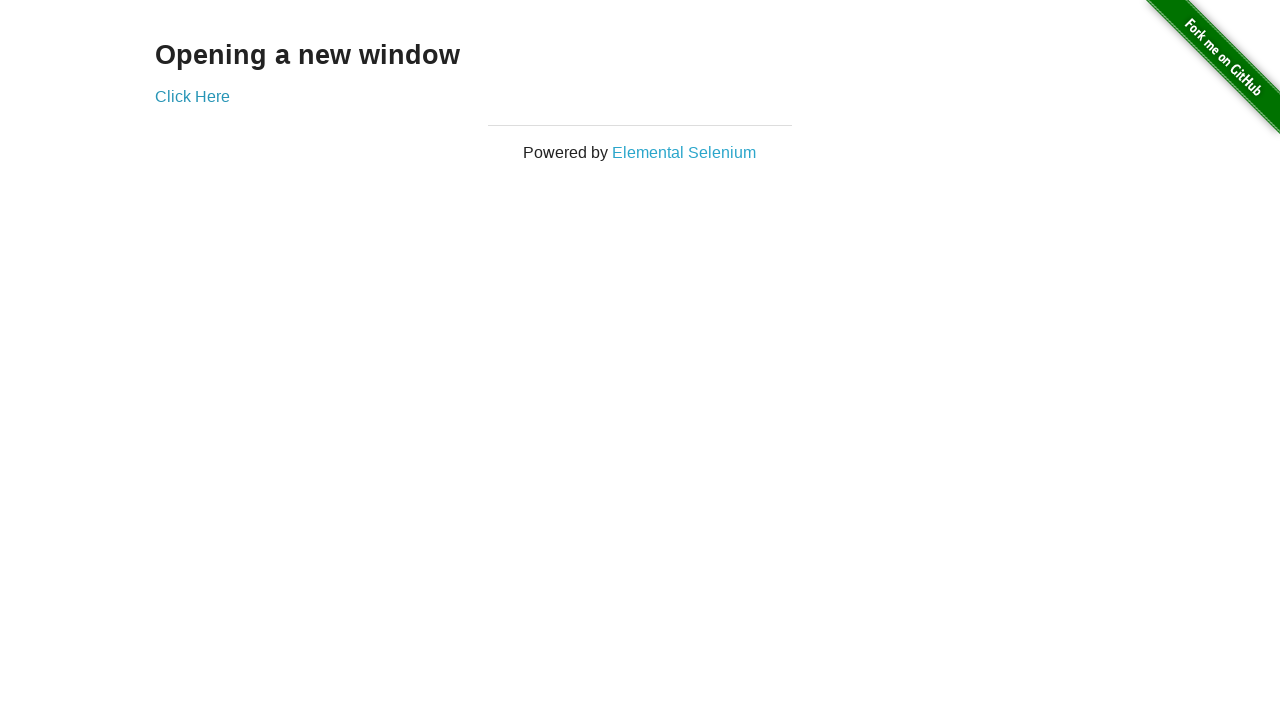

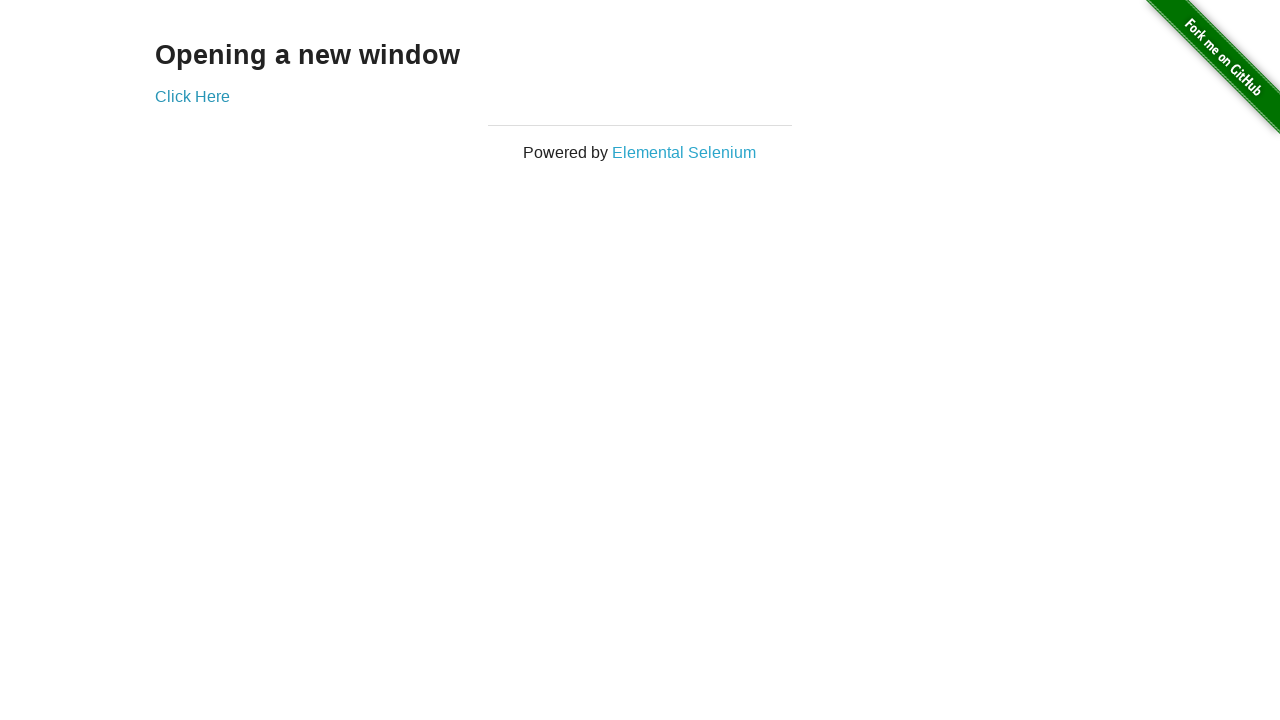